Tests tooltip functionality by hovering over an age input field within an iframe and verifying the tooltip text appears

Starting URL: https://jqueryui.com/tooltip/

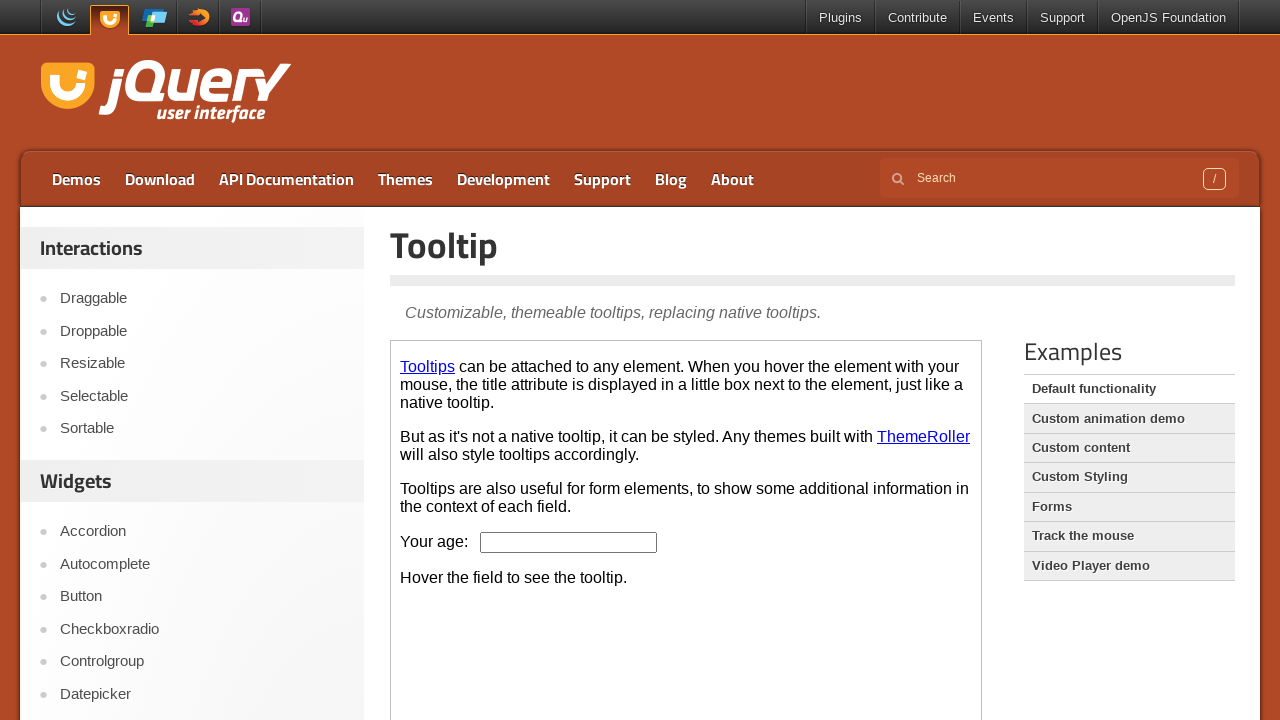

Located the demo iframe containing tooltip functionality
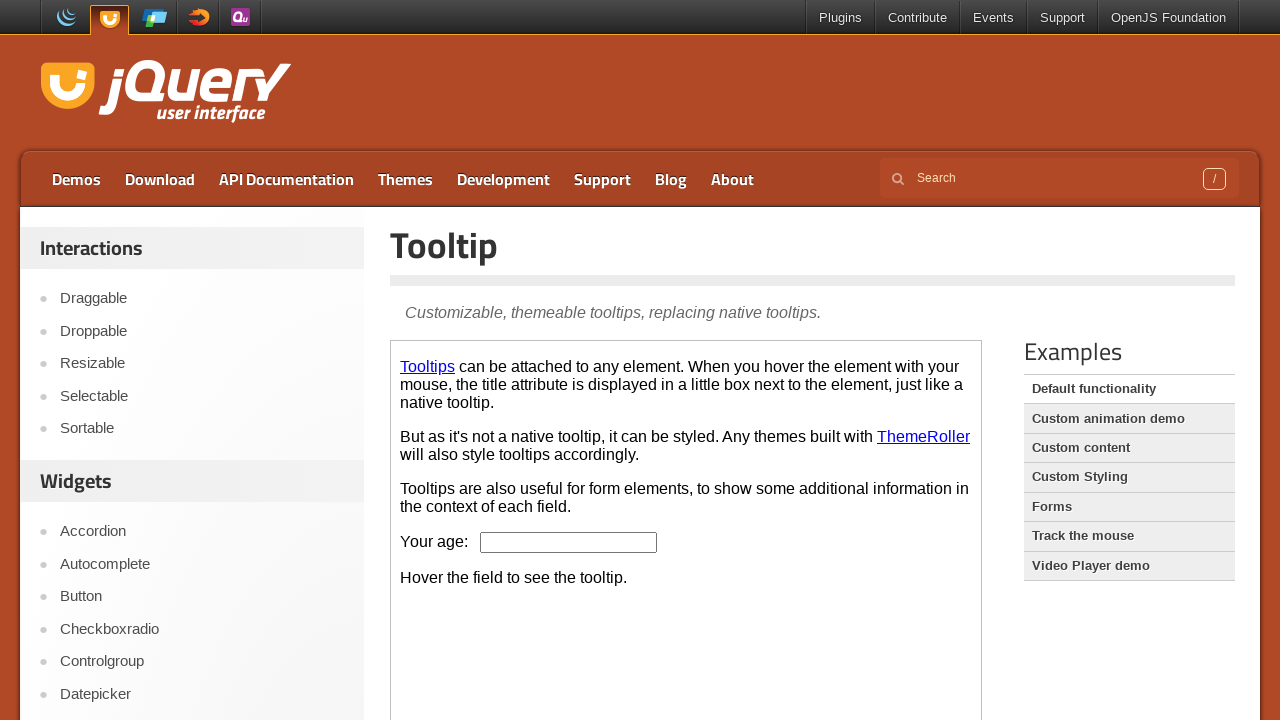

Located the age input field within the iframe
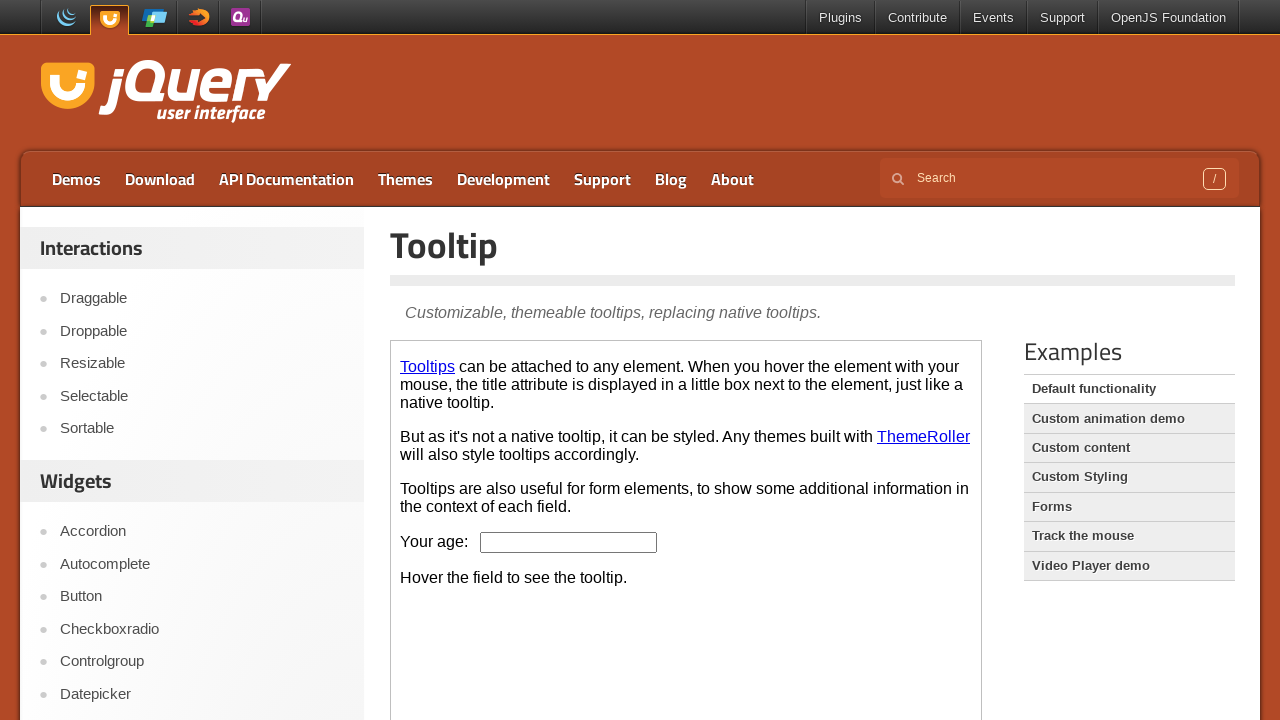

Hovered over the age input field to trigger tooltip at (569, 542) on .demo-frame >> internal:control=enter-frame >> #age
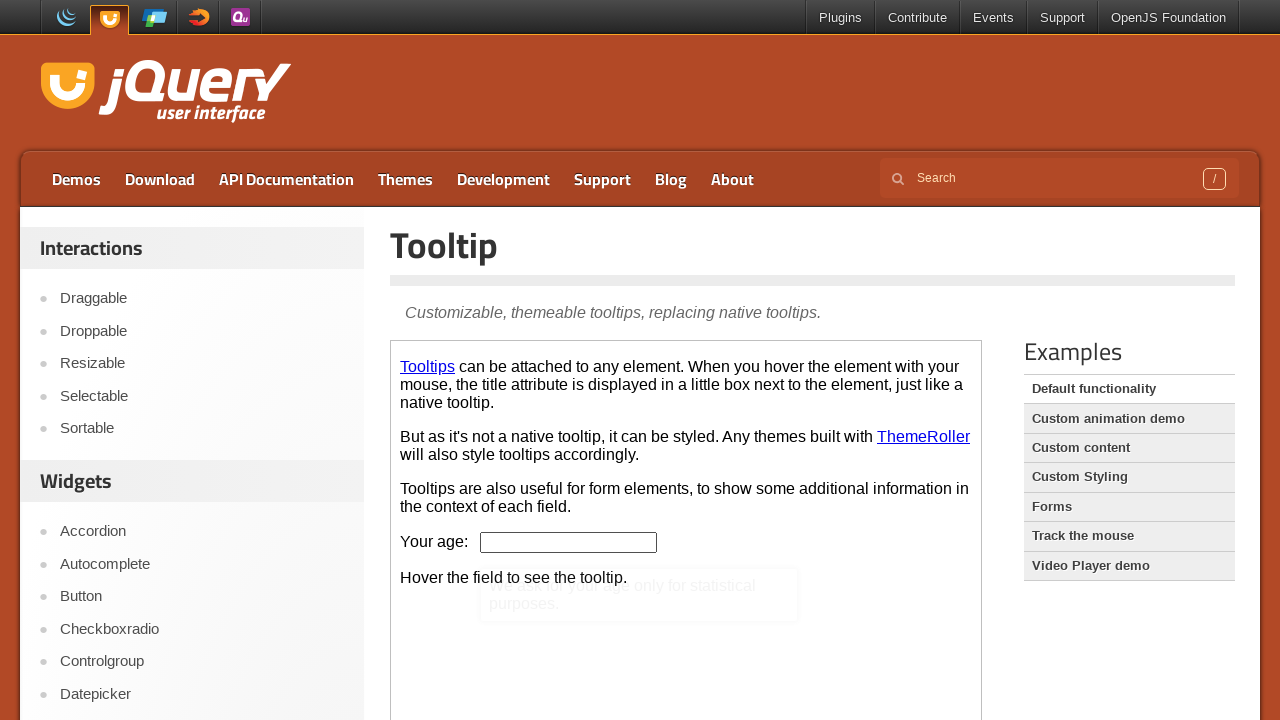

Located the tooltip content element
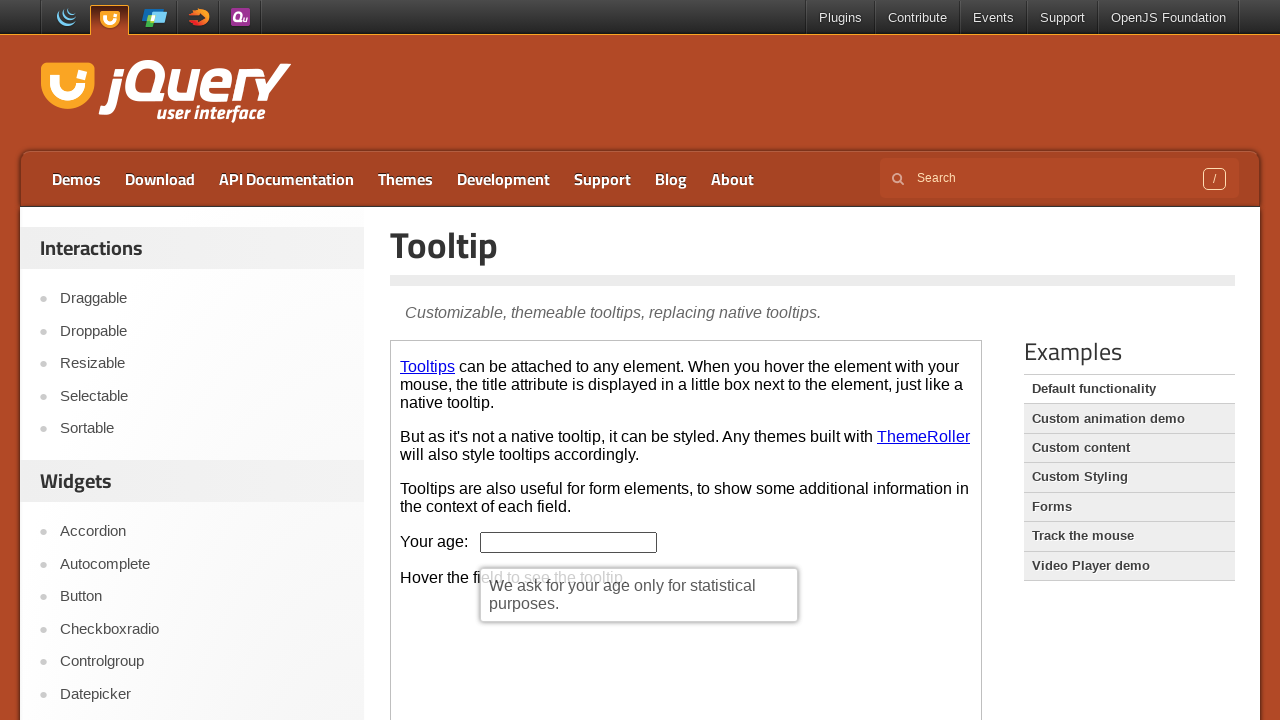

Waited for tooltip content to become visible
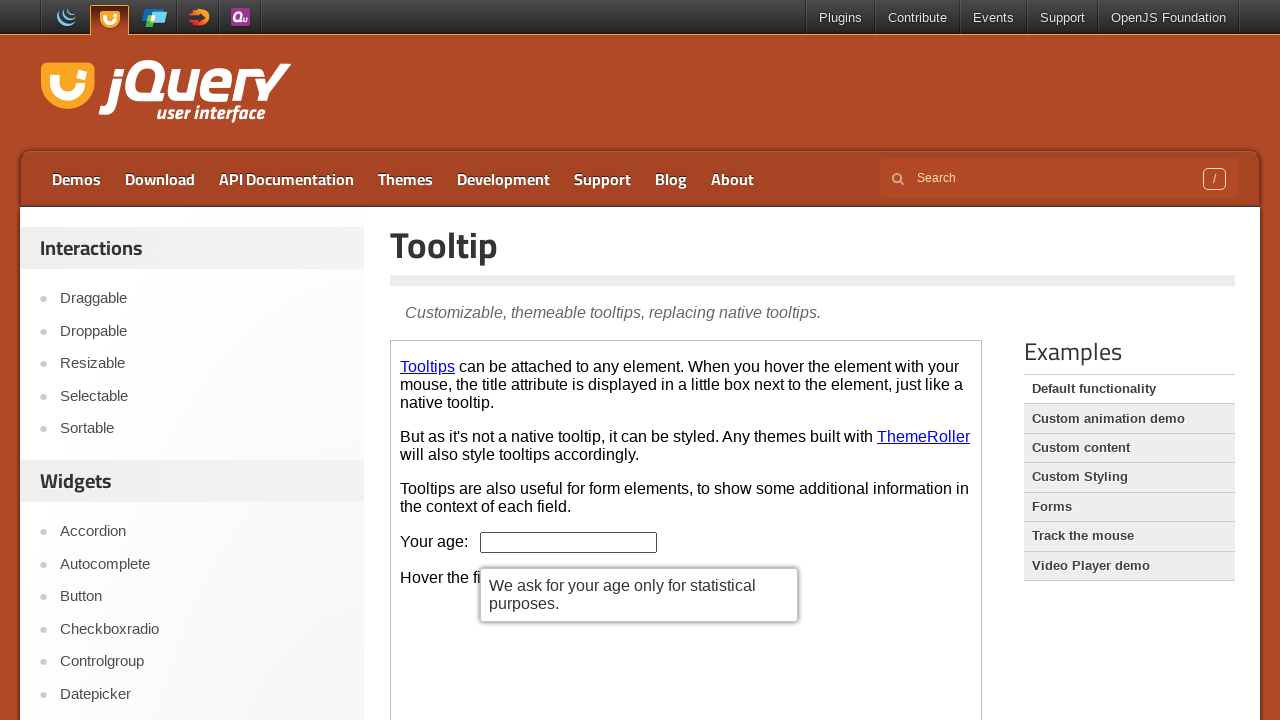

Retrieved tooltip text content: We ask for your age only for statistical purposes.
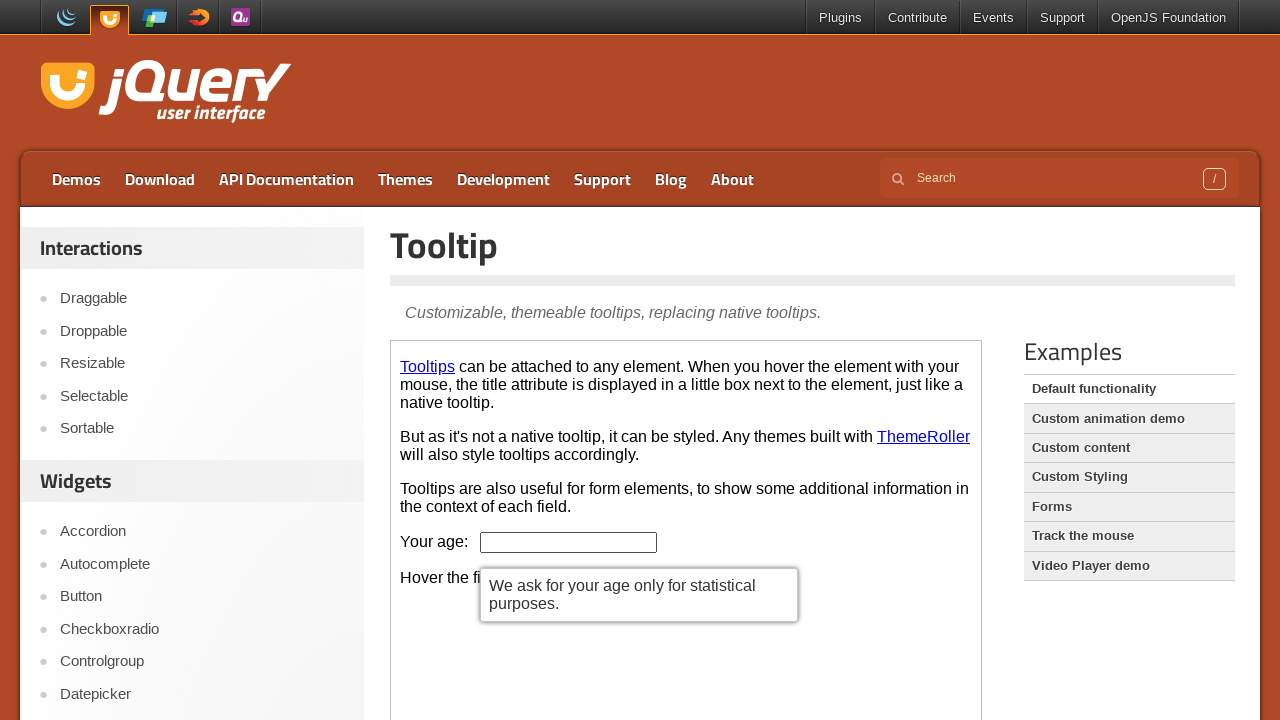

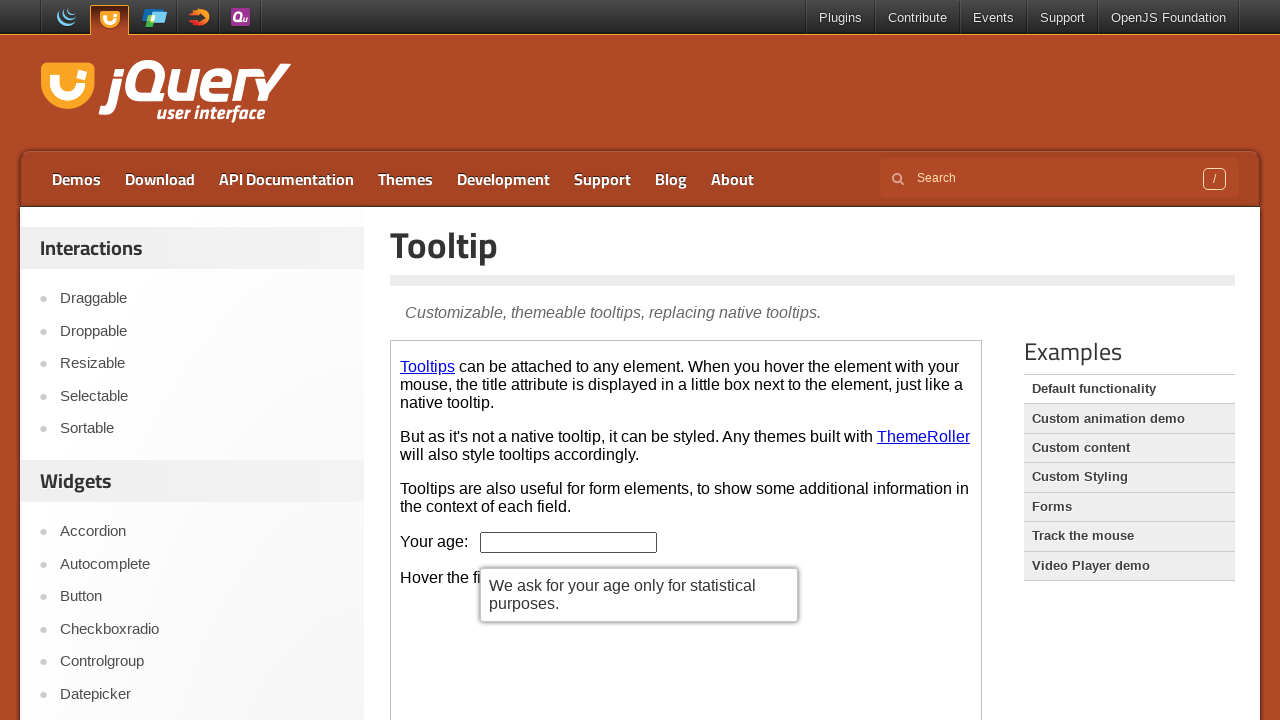